Tests handling a JavaScript confirm dialog by clicking Cancel button and verifying the result

Starting URL: https://the-internet.herokuapp.com/javascript_alerts

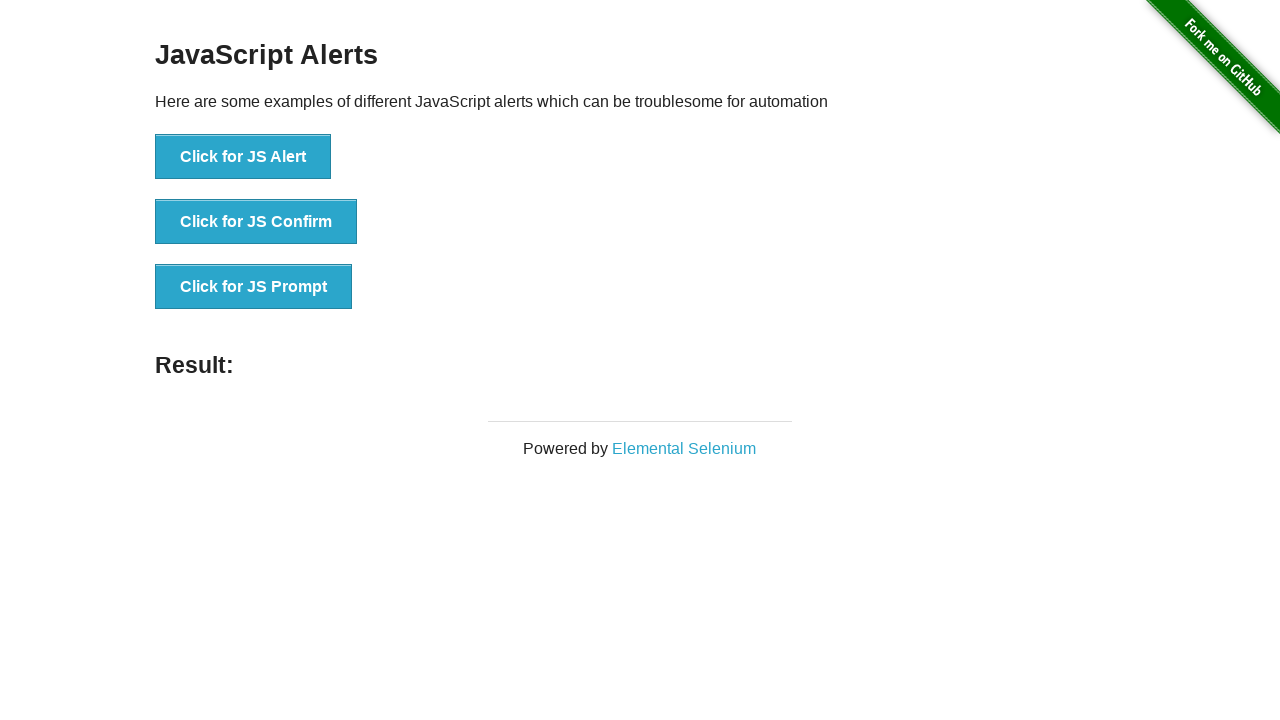

Set up dialog handler to dismiss confirm alert
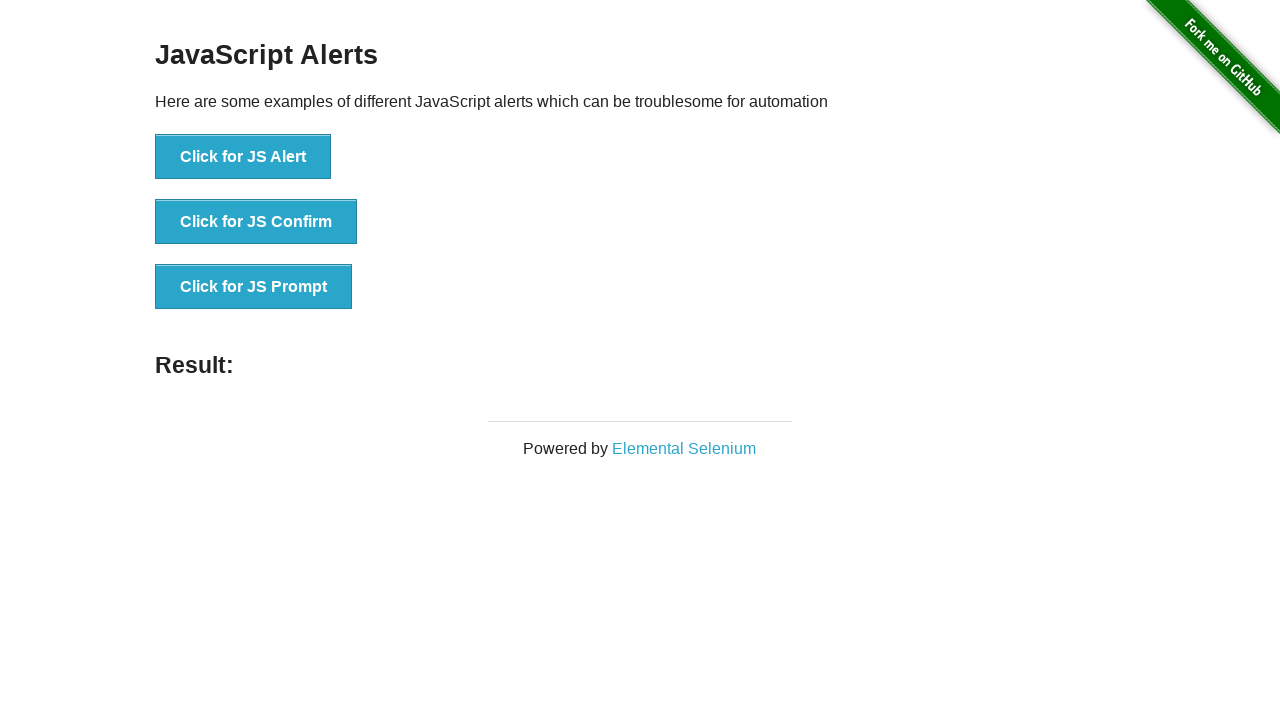

Clicked button to trigger JavaScript confirm dialog at (256, 222) on button[onclick="jsConfirm()"]
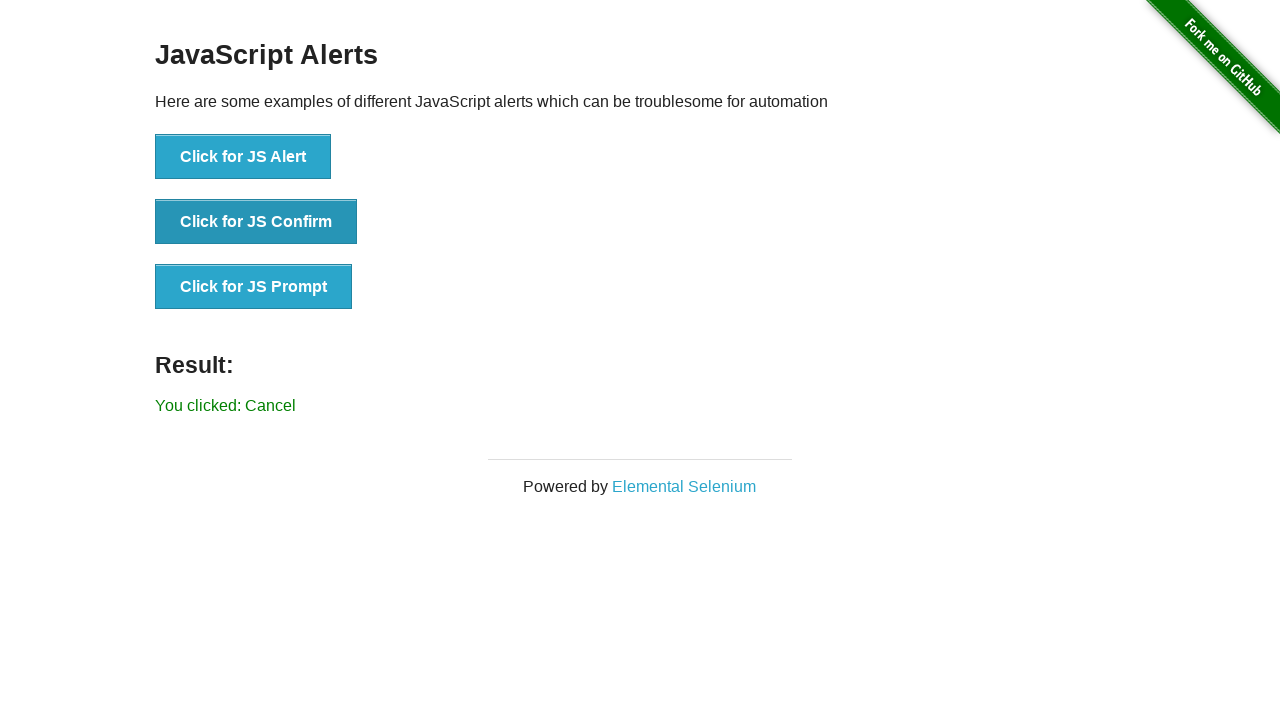

Result message element loaded
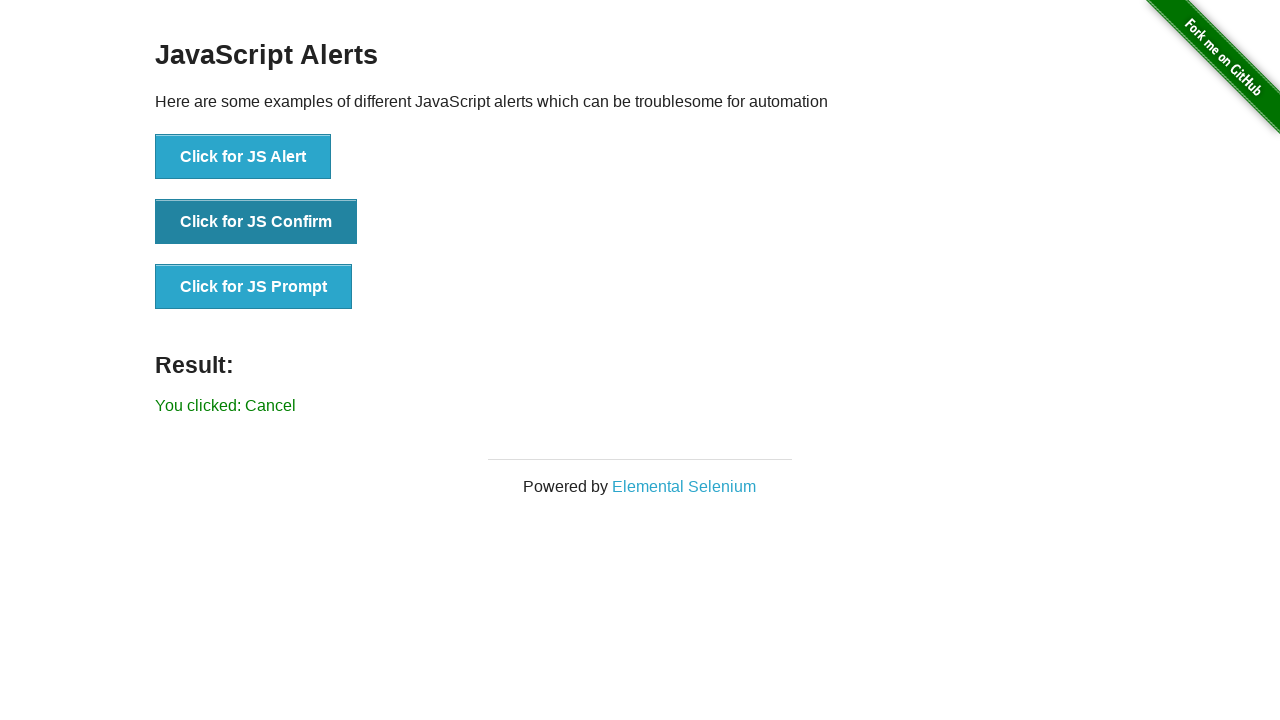

Verified result message shows 'You clicked: Cancel'
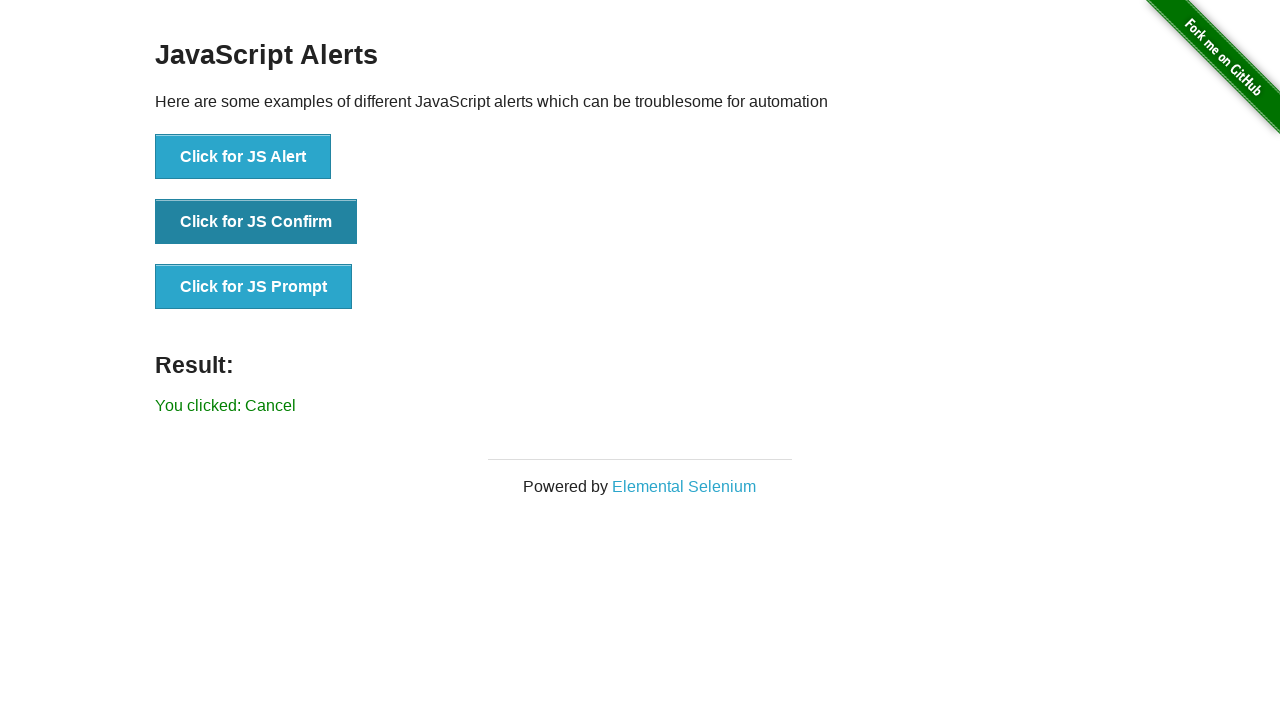

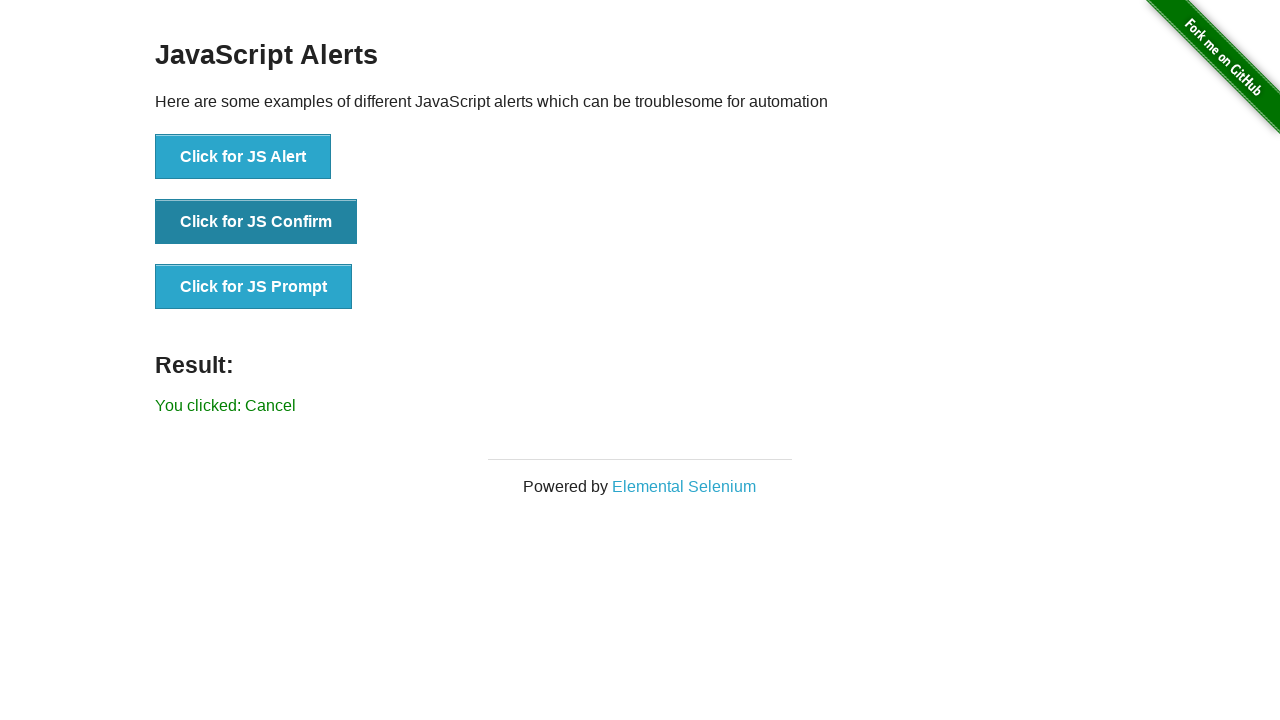